Navigates to Greens Technologies selenium course page and scrolls to the Blogs section

Starting URL: http://greenstech.in/selenium-course-content.html

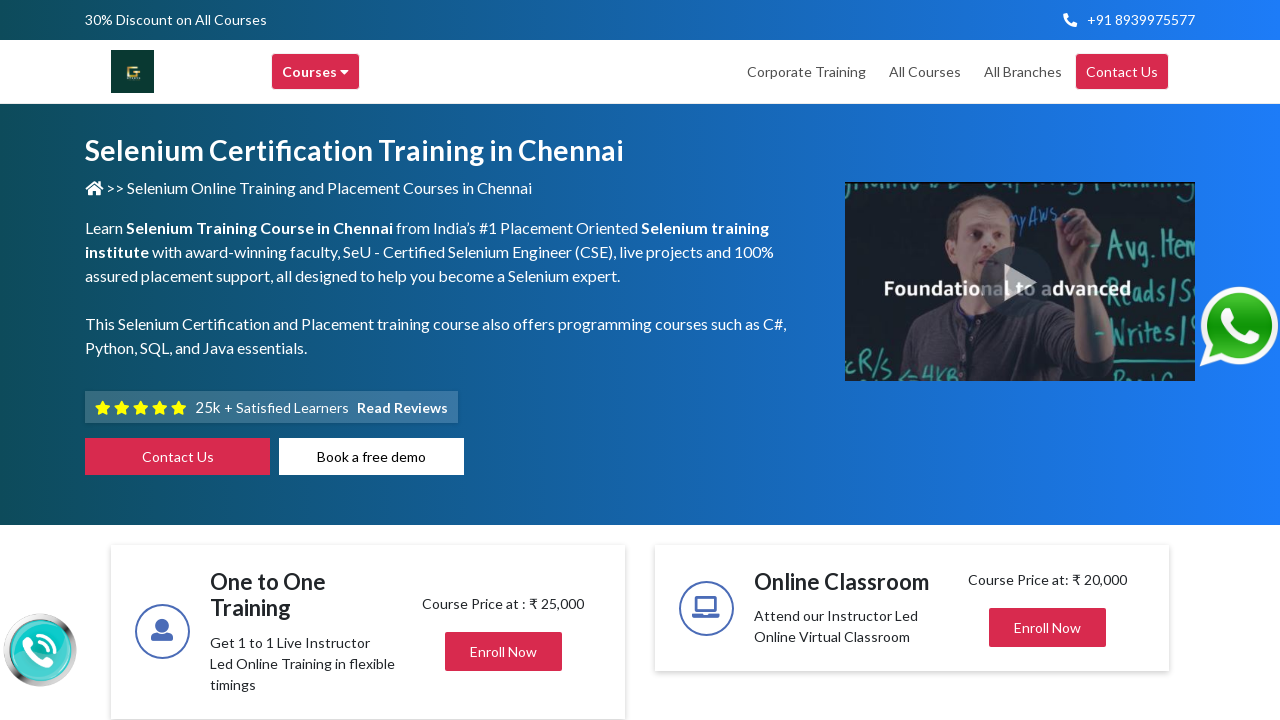

Navigated to Greens Technologies selenium course page
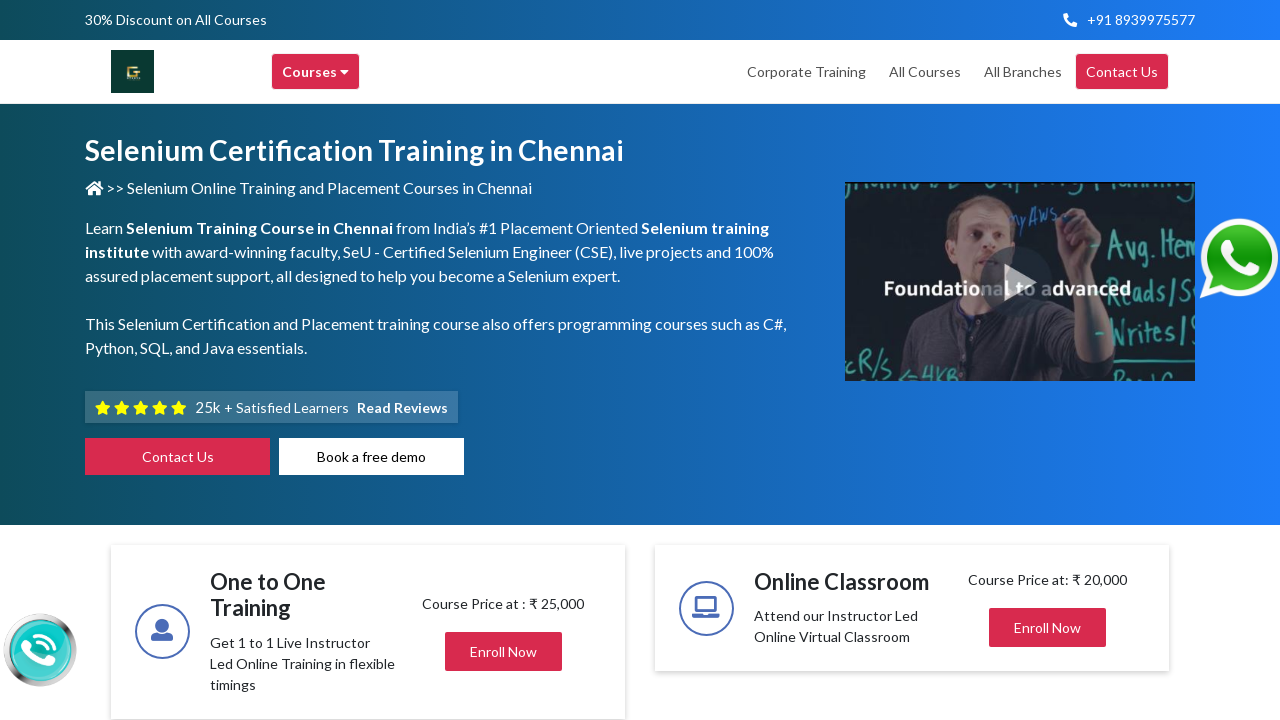

Located Blogs section heading element
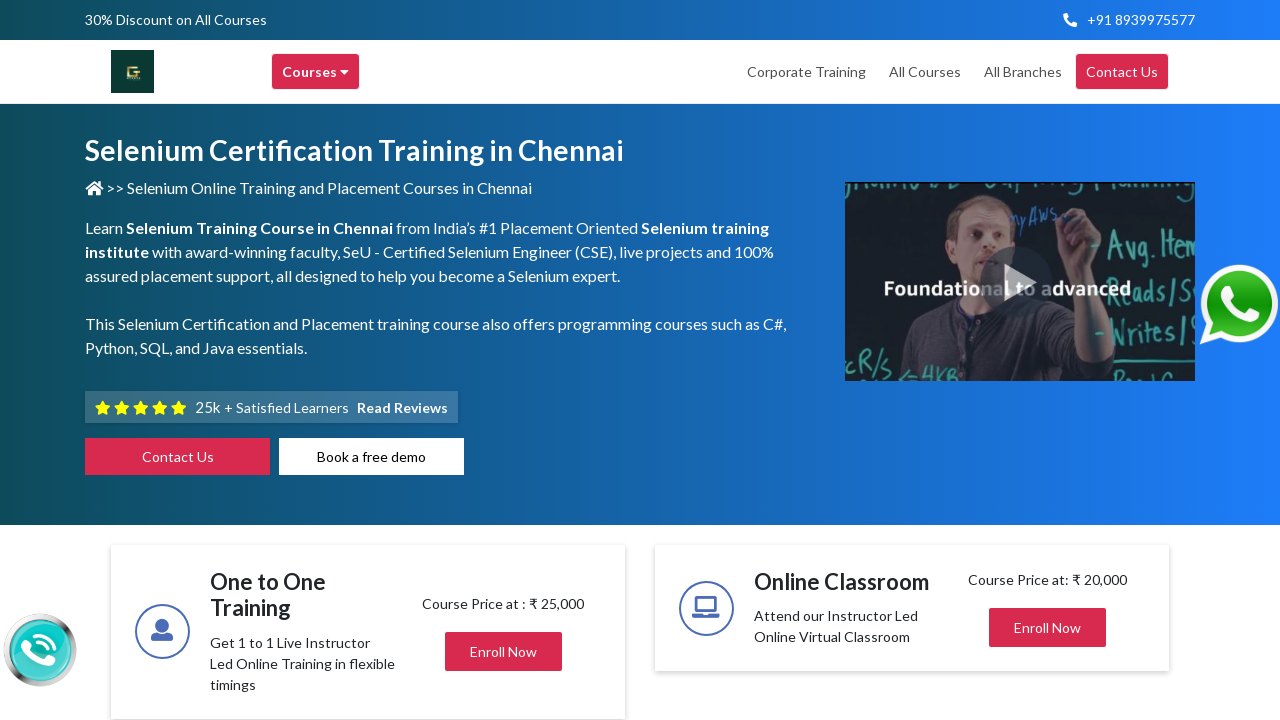

Scrolled to Blogs section
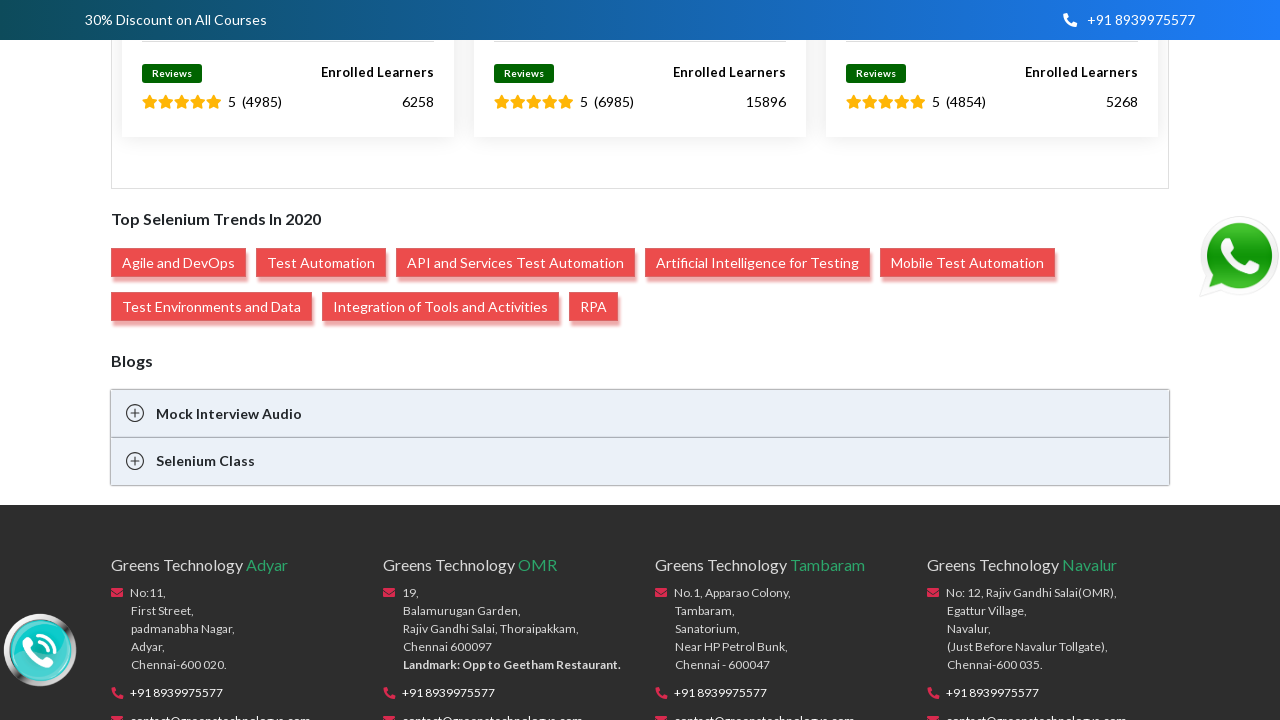

Verified Blogs section is visible
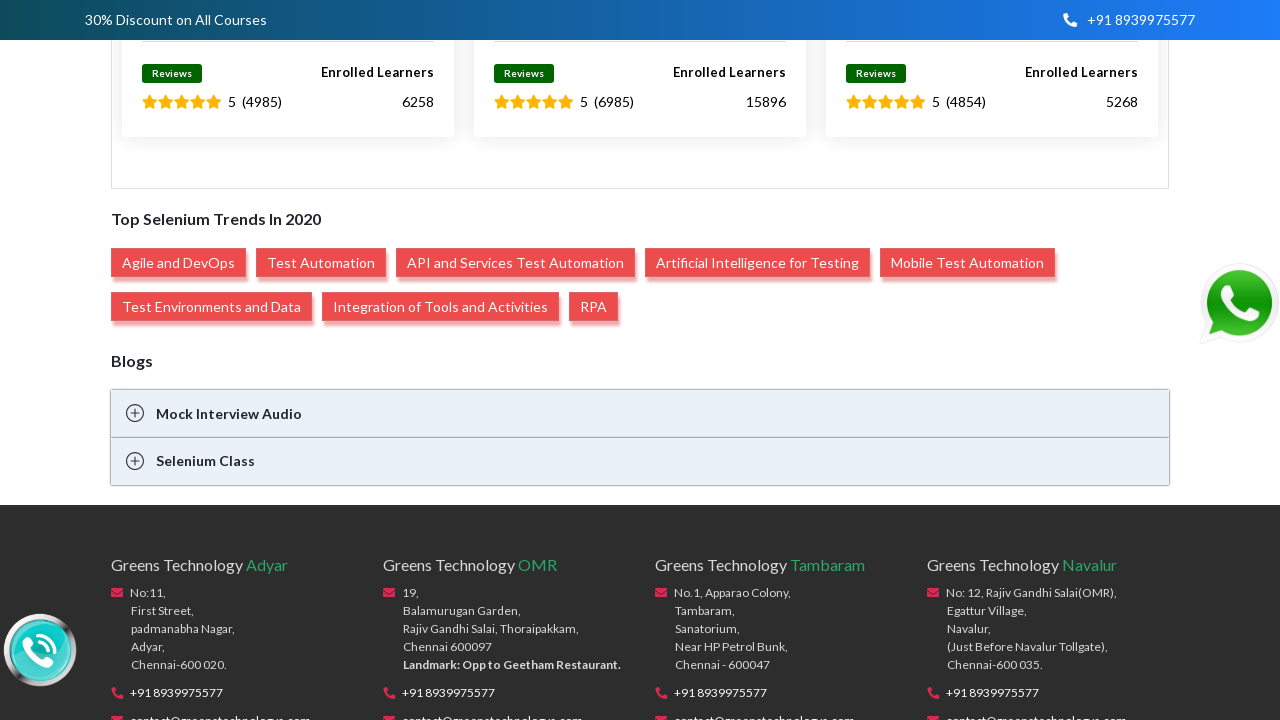

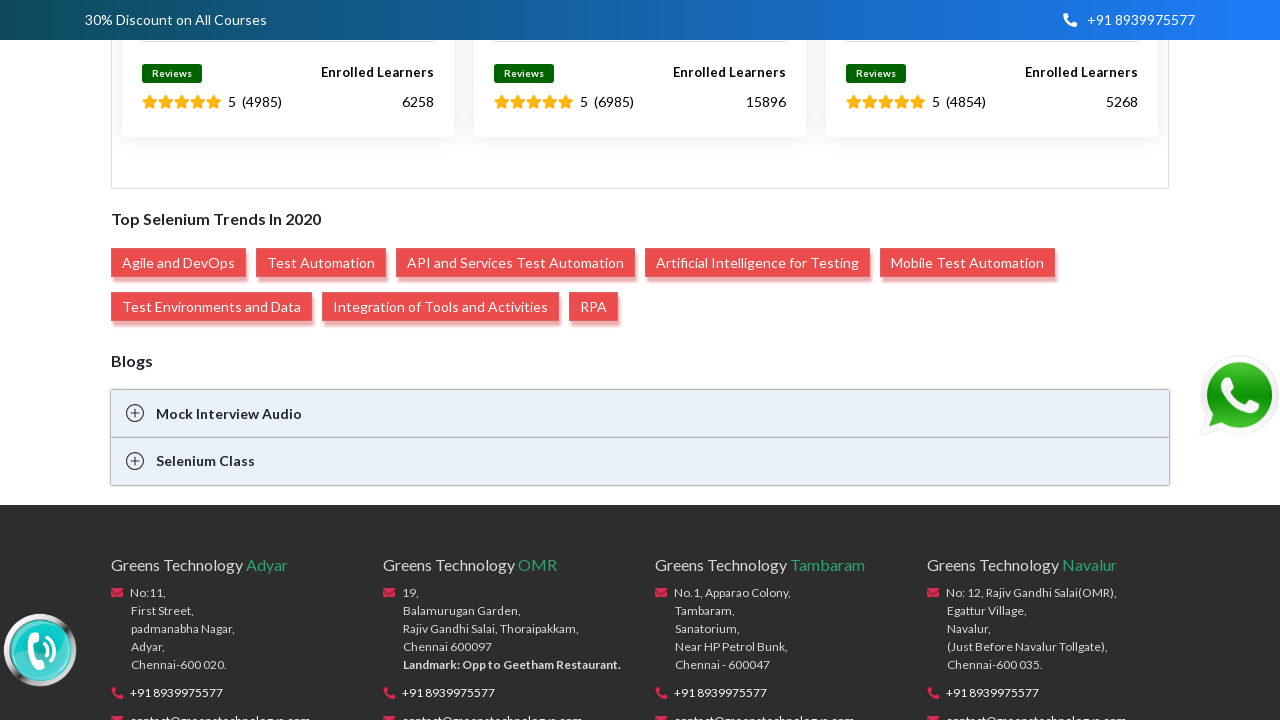